Clicks the second checkbox and verifies it changes to unchecked state

Starting URL: https://the-internet.herokuapp.com/checkboxes

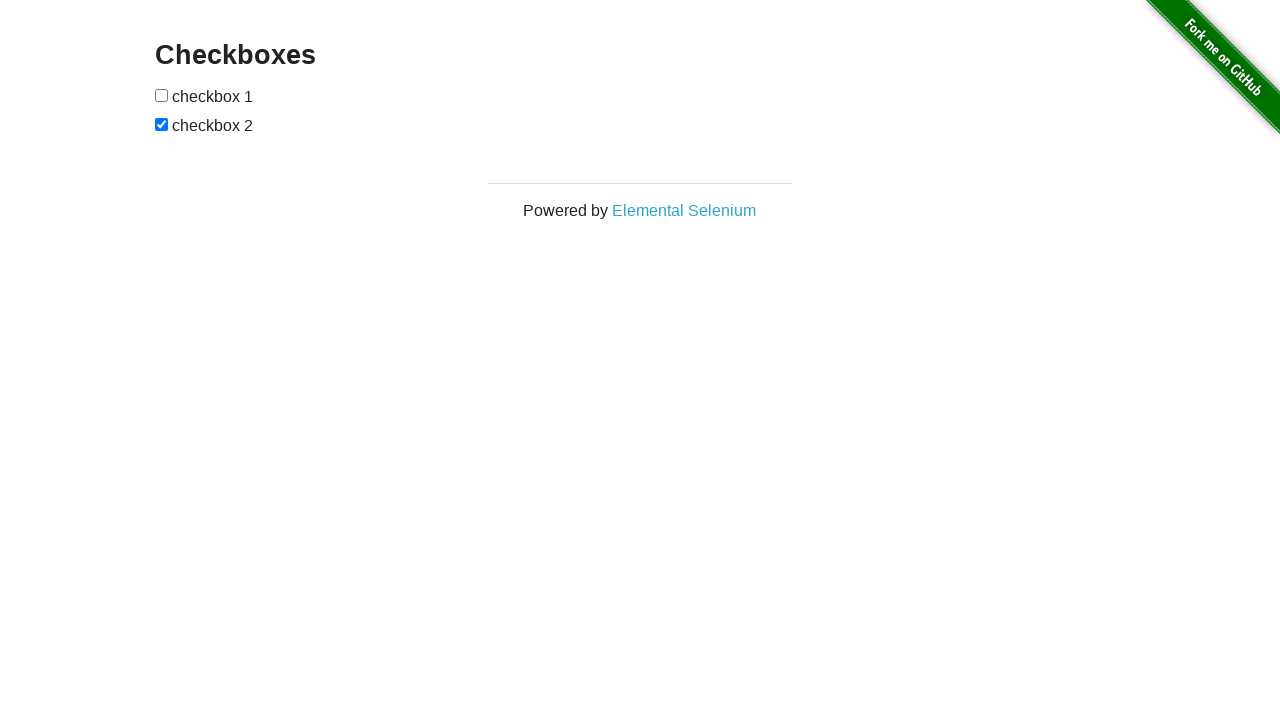

Located the second checkbox element
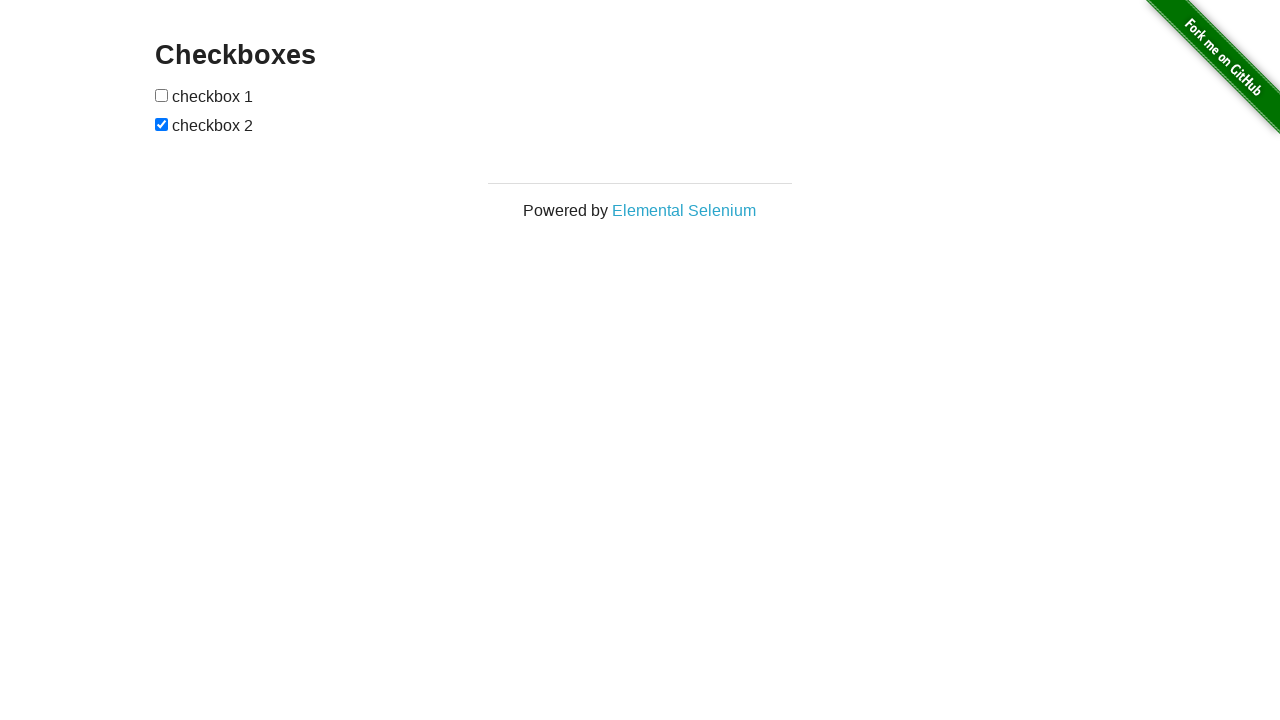

Clicked the second checkbox at (162, 124) on xpath=//form[@id='checkboxes']/input[2]
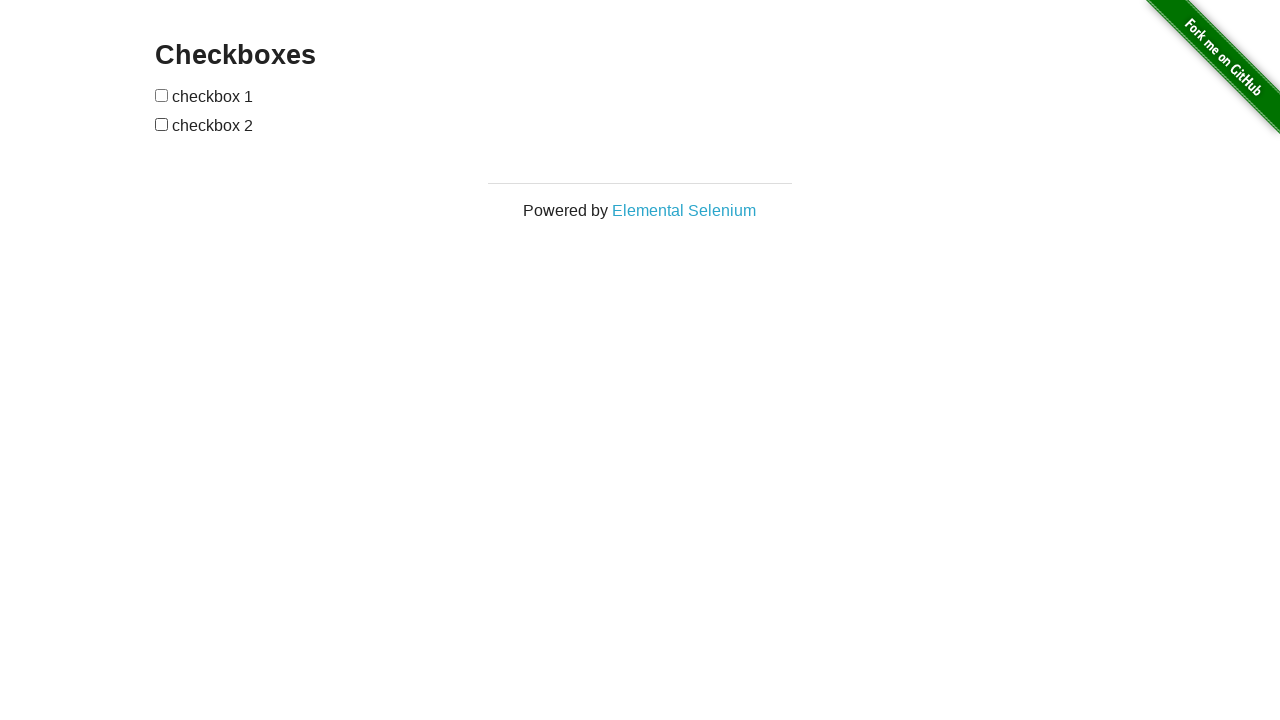

Verified that the second checkbox is now unchecked
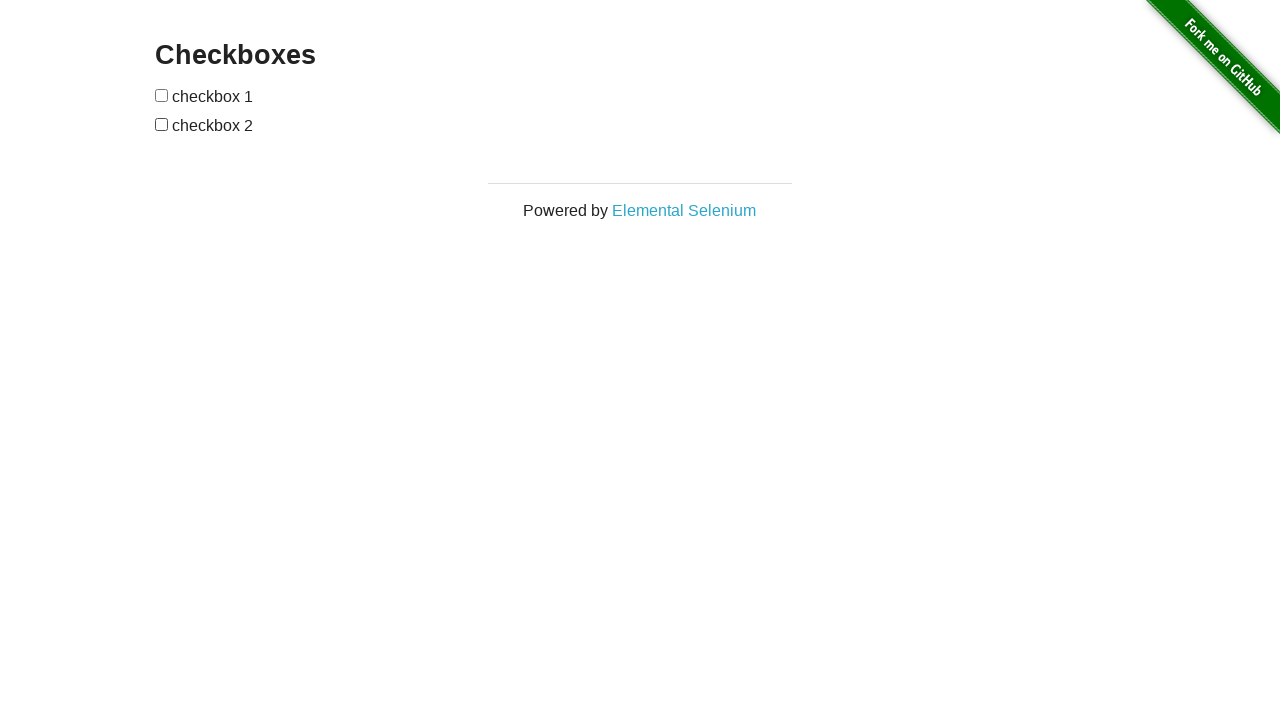

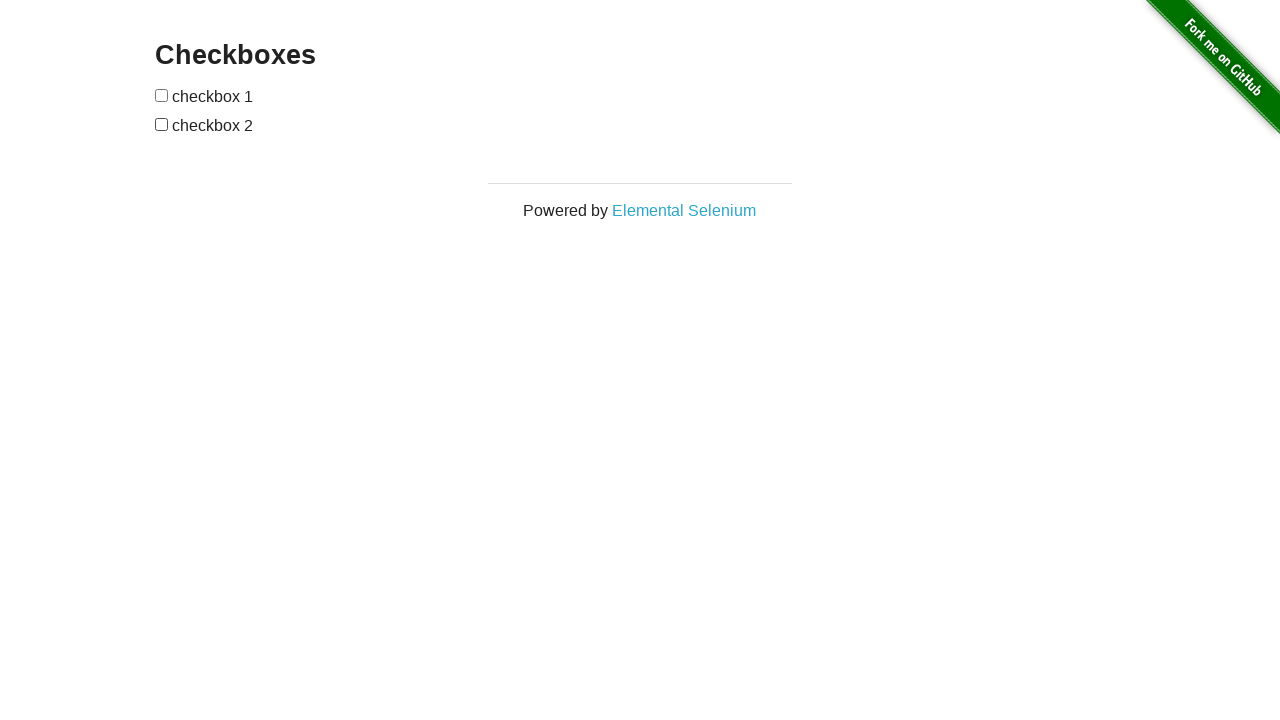